Navigates to the login practice page and verifies the page title contains "Rahul Shetty Academy"

Starting URL: https://rahulshettyacademy.com/loginpagePractise/

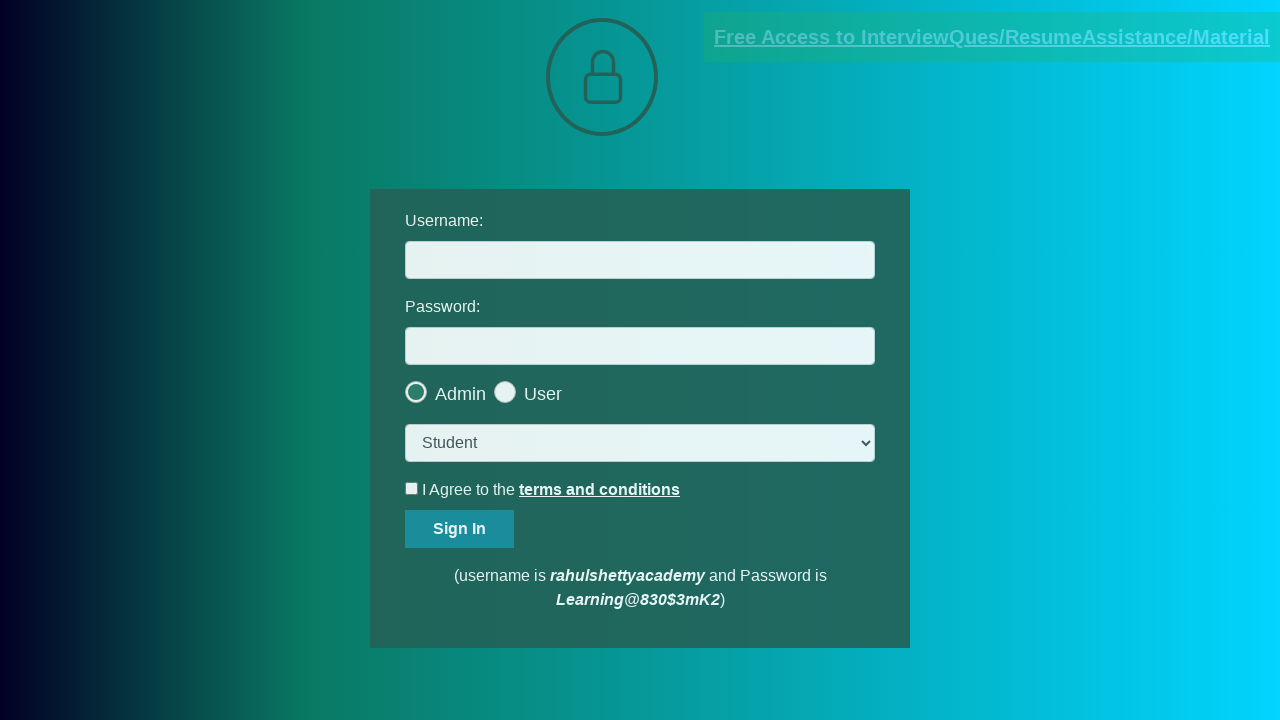

Waited for page to load DOM content
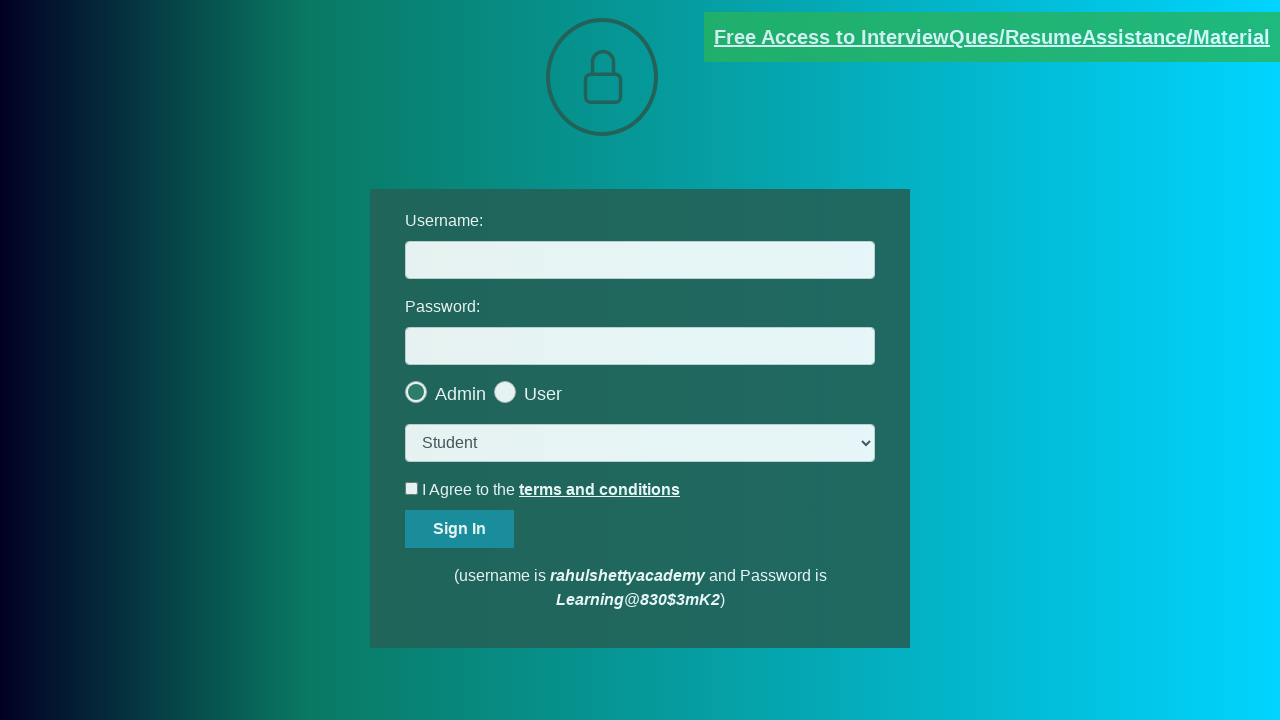

Verified page title contains 'Rahul Shetty Academy'
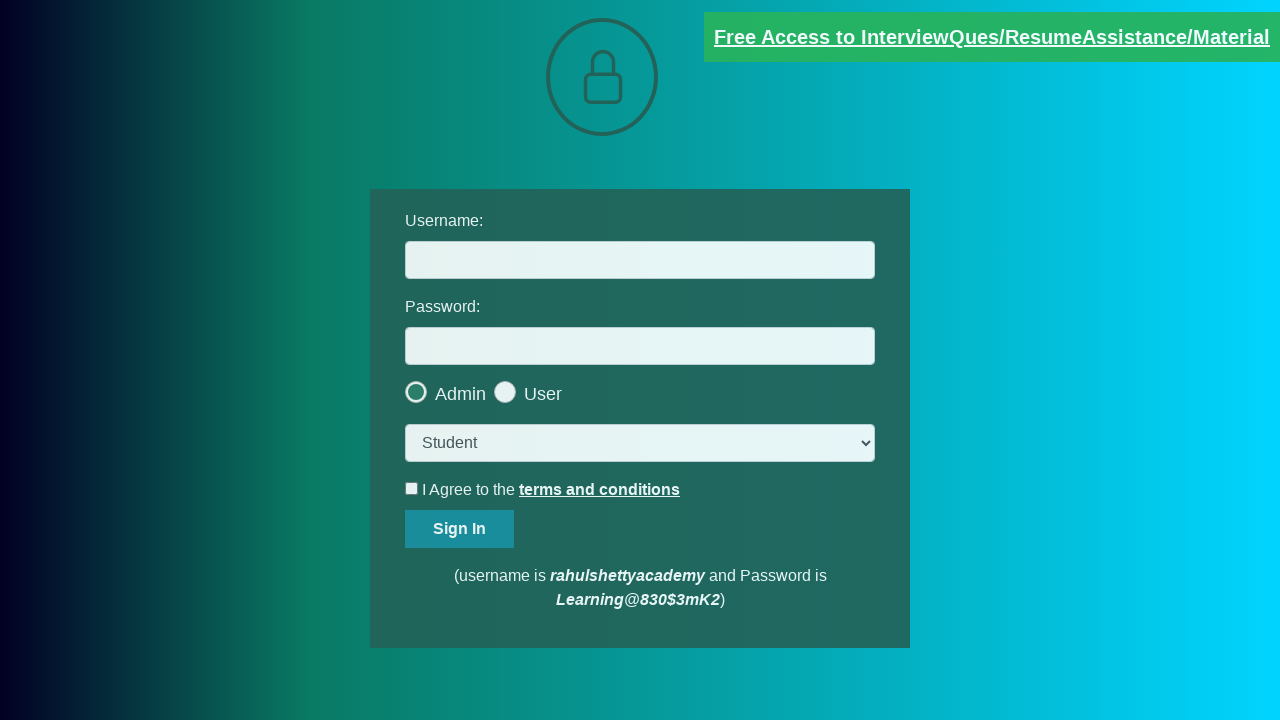

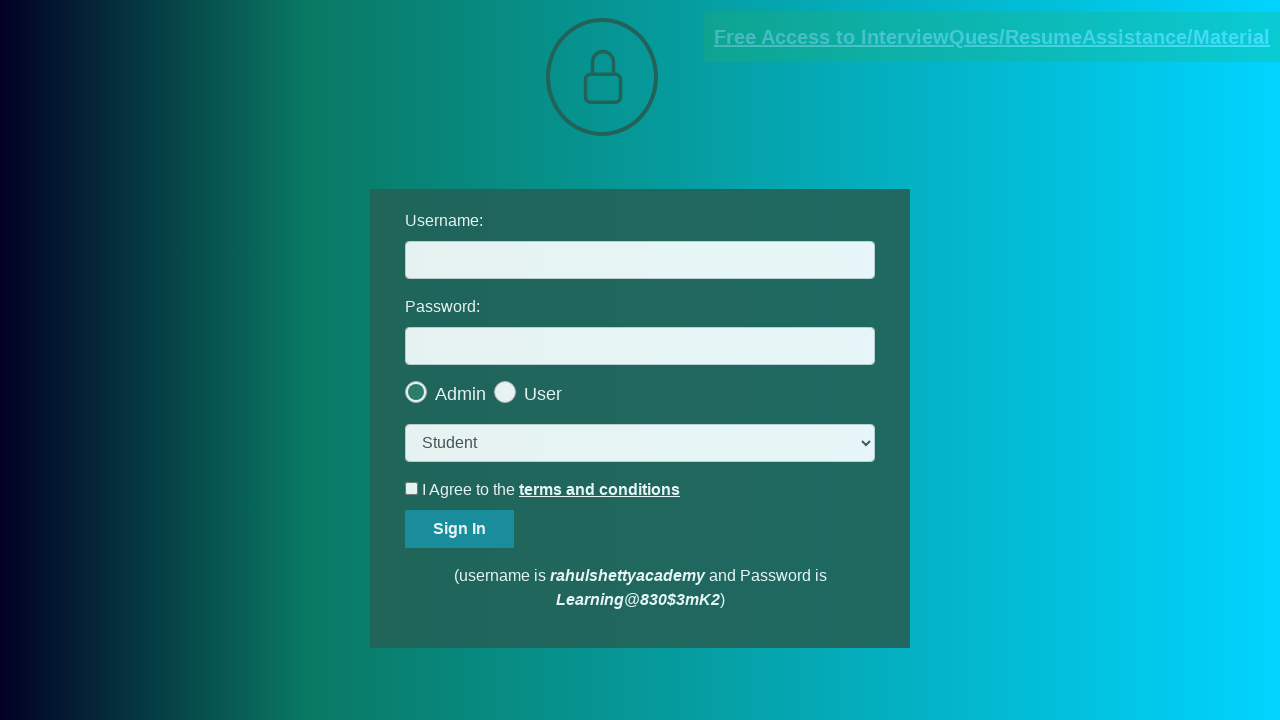